Tests single dropdown functionality by selecting options using different methods (by index, by value, and by visible text) and verifies the selected option

Starting URL: https://letcode.in/dropdowns

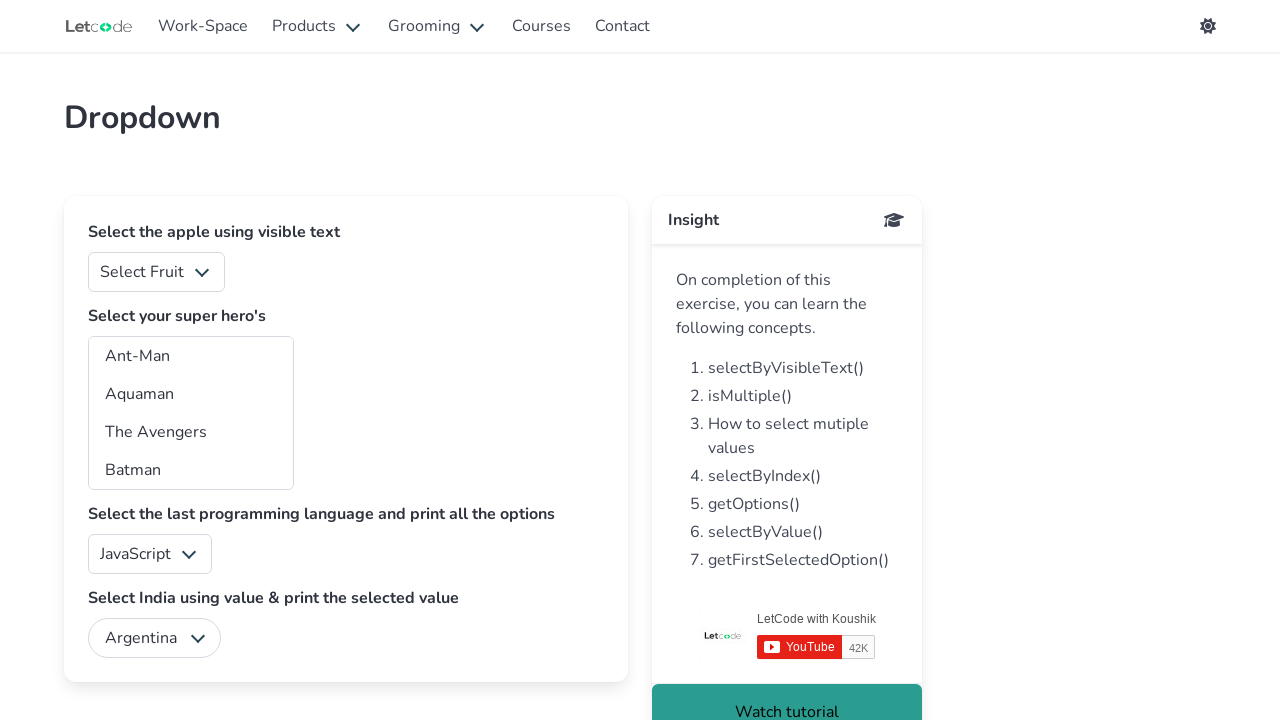

Selected dropdown option by index 2 on select#fruits
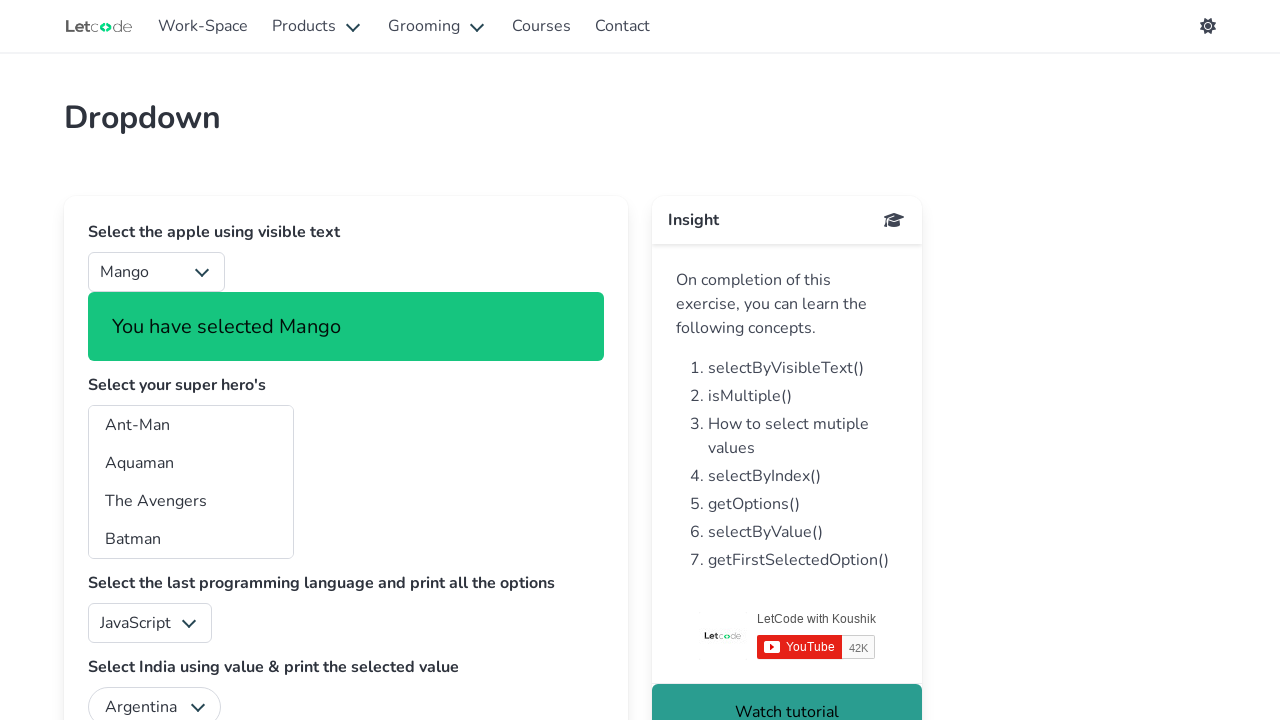

Selected dropdown option by value '2' on select#fruits
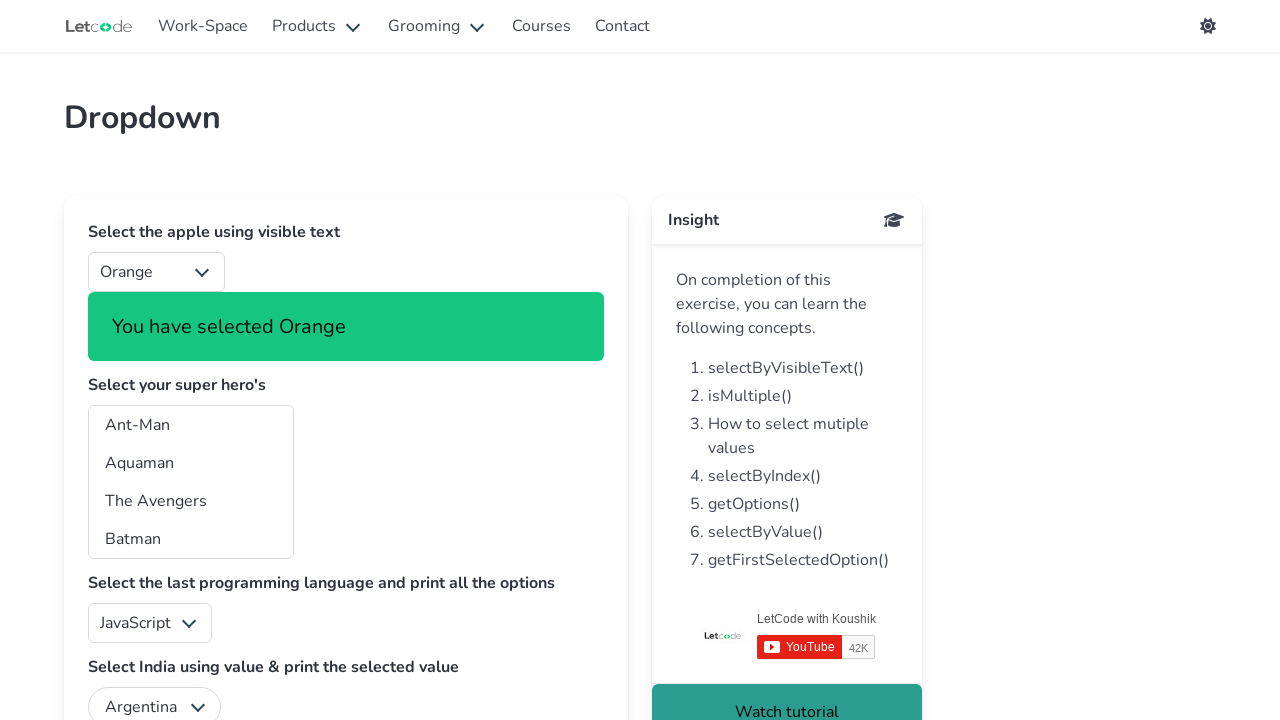

Selected dropdown option by visible text 'Pine Apple' on select#fruits
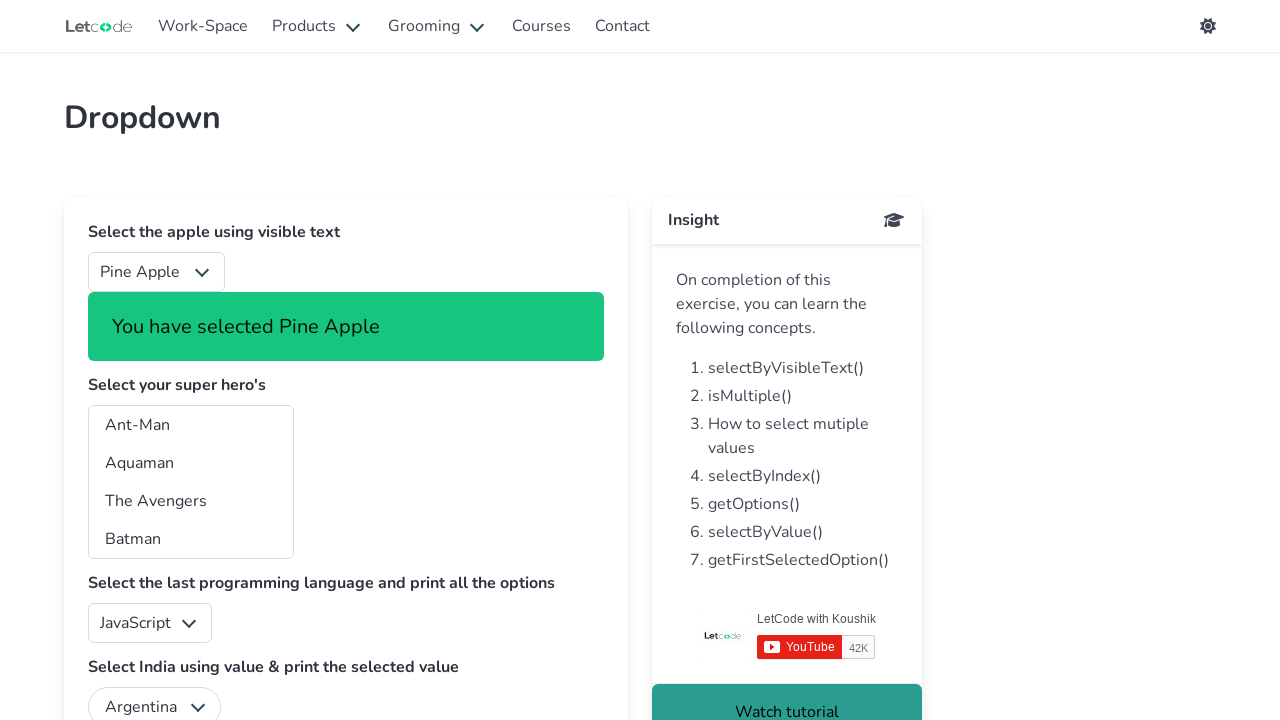

Verified dropdown element is present and accessible
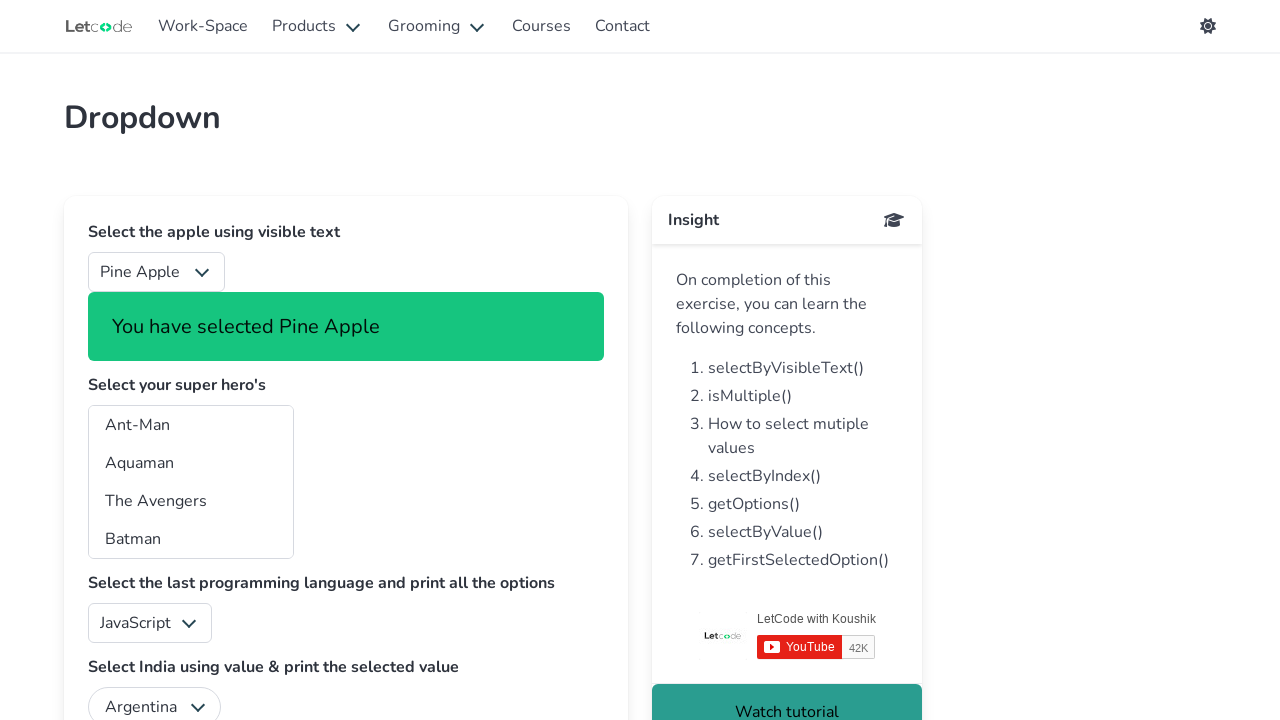

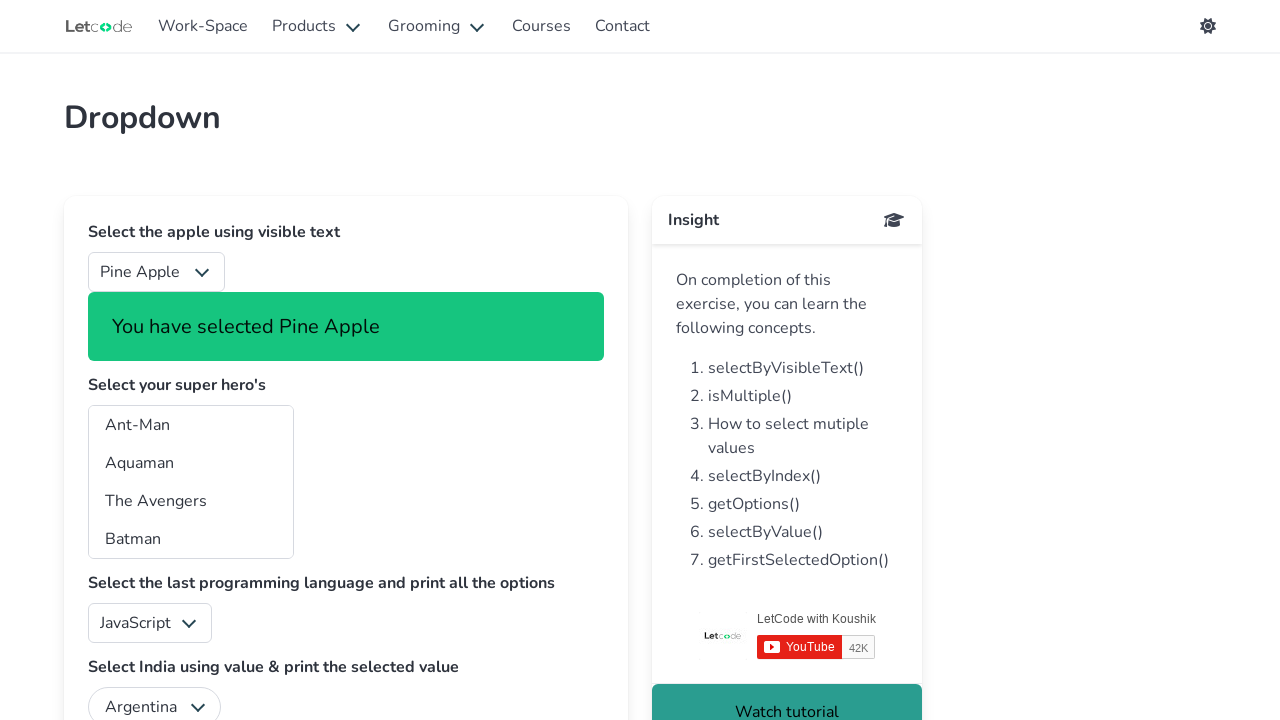